Tests hover functionality by hovering over the first image element and verifying that user information is displayed on hover while other elements remain unchanged

Starting URL: https://theinternet.przyklady.javastart.pl/hovers

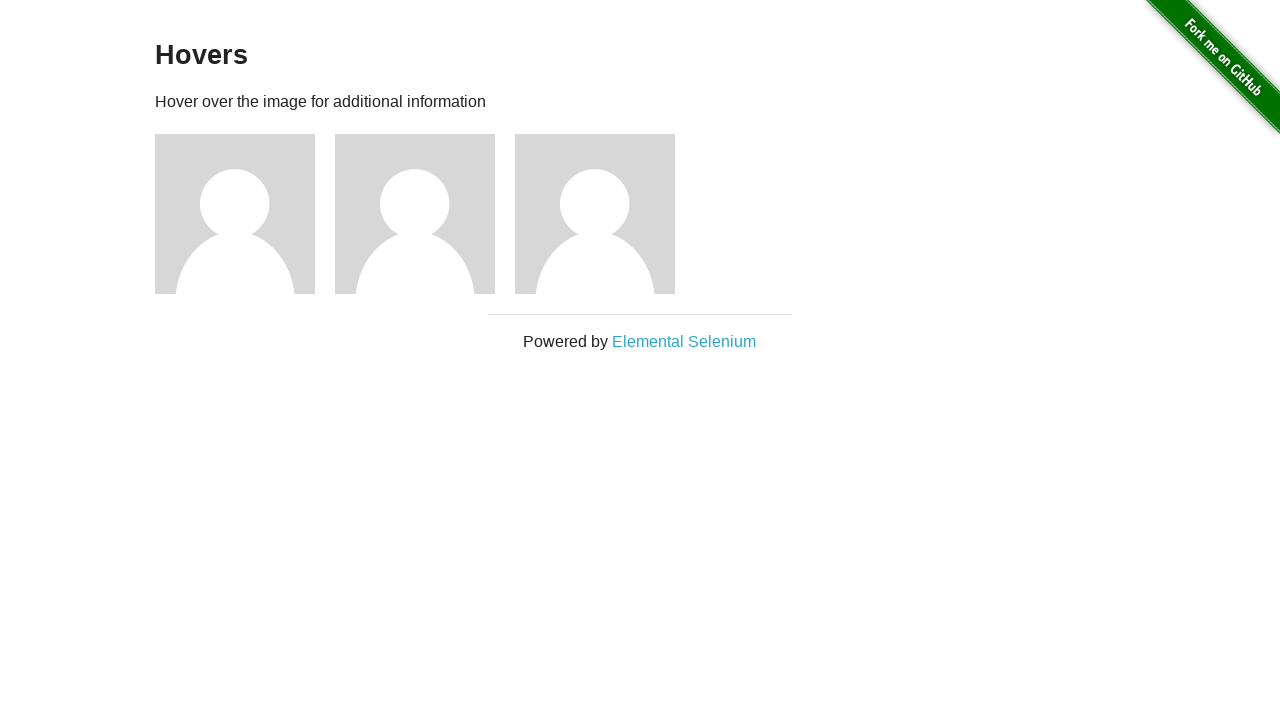

Located the first image element
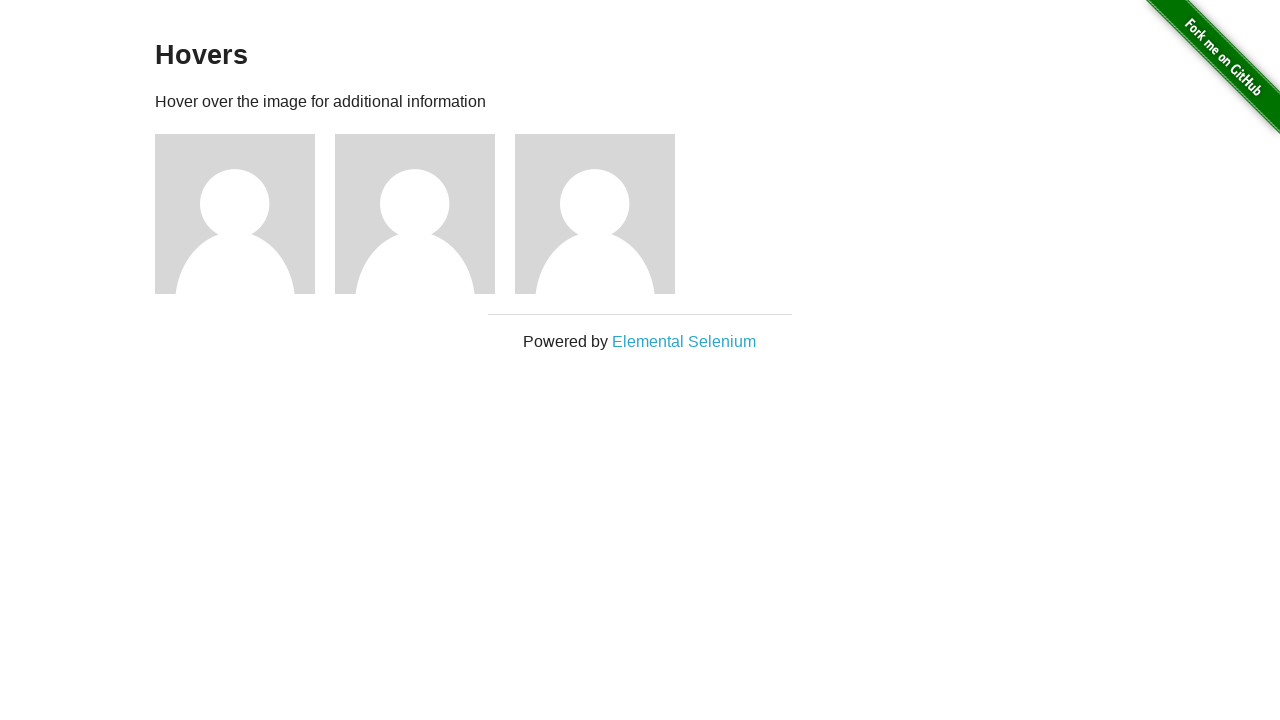

Located the second image element
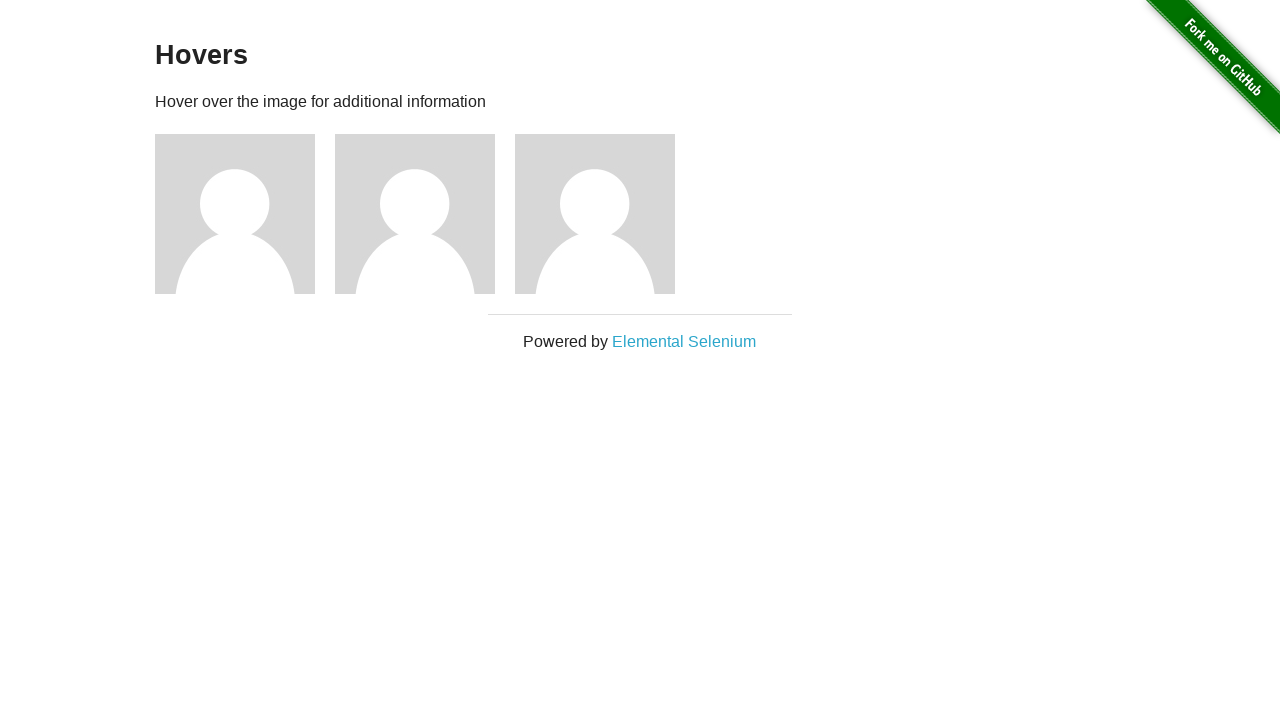

Located the third image element
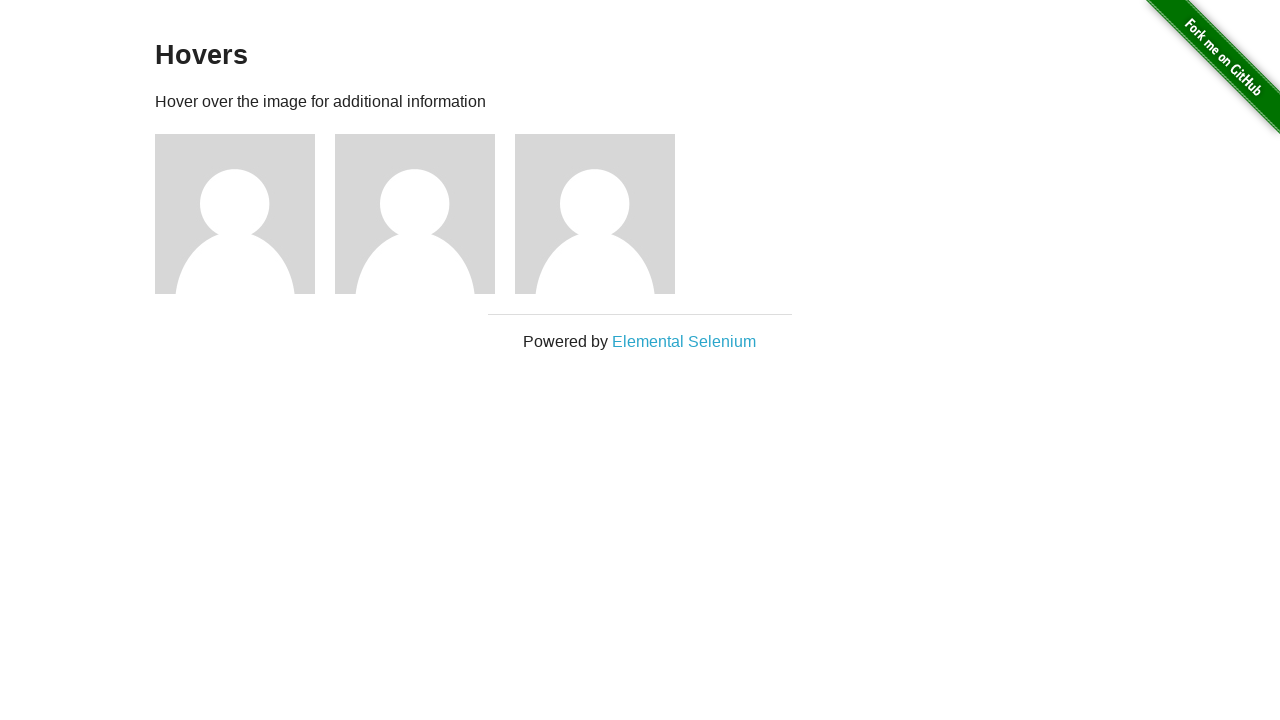

Hovered over the first image element at (235, 214) on xpath=//div[@class='figure'][1]//img
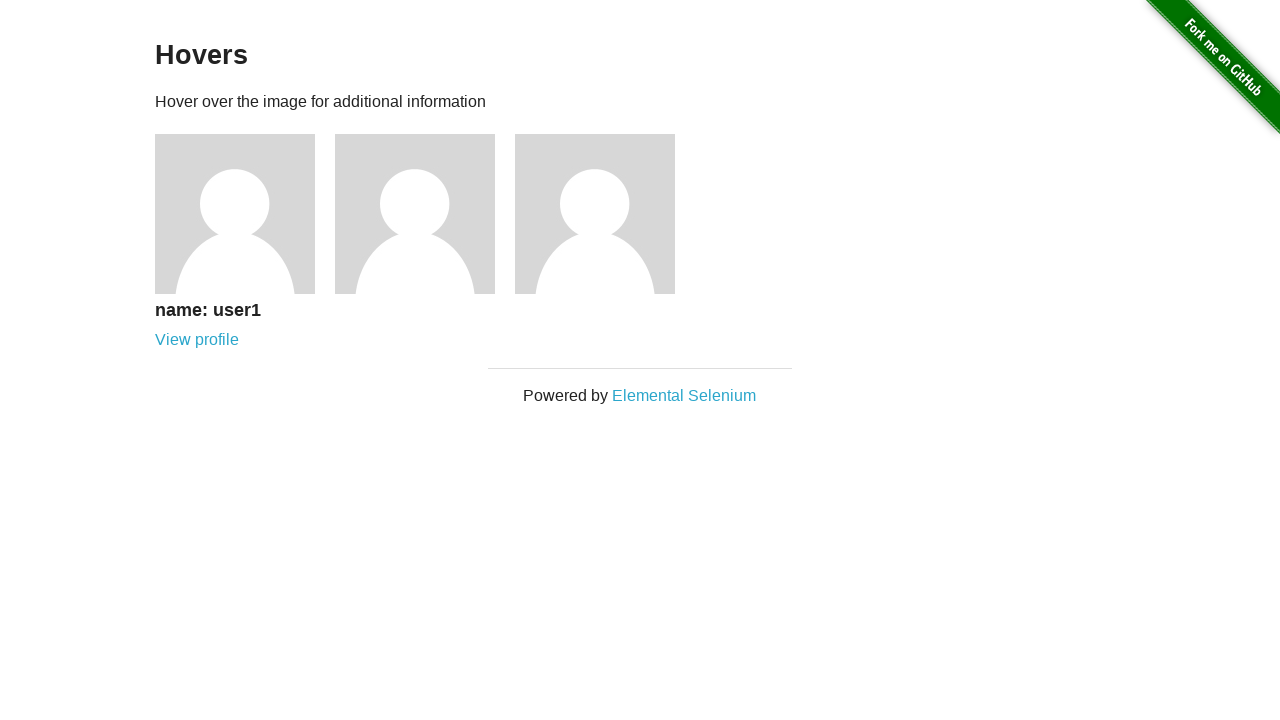

User information caption appeared on hover
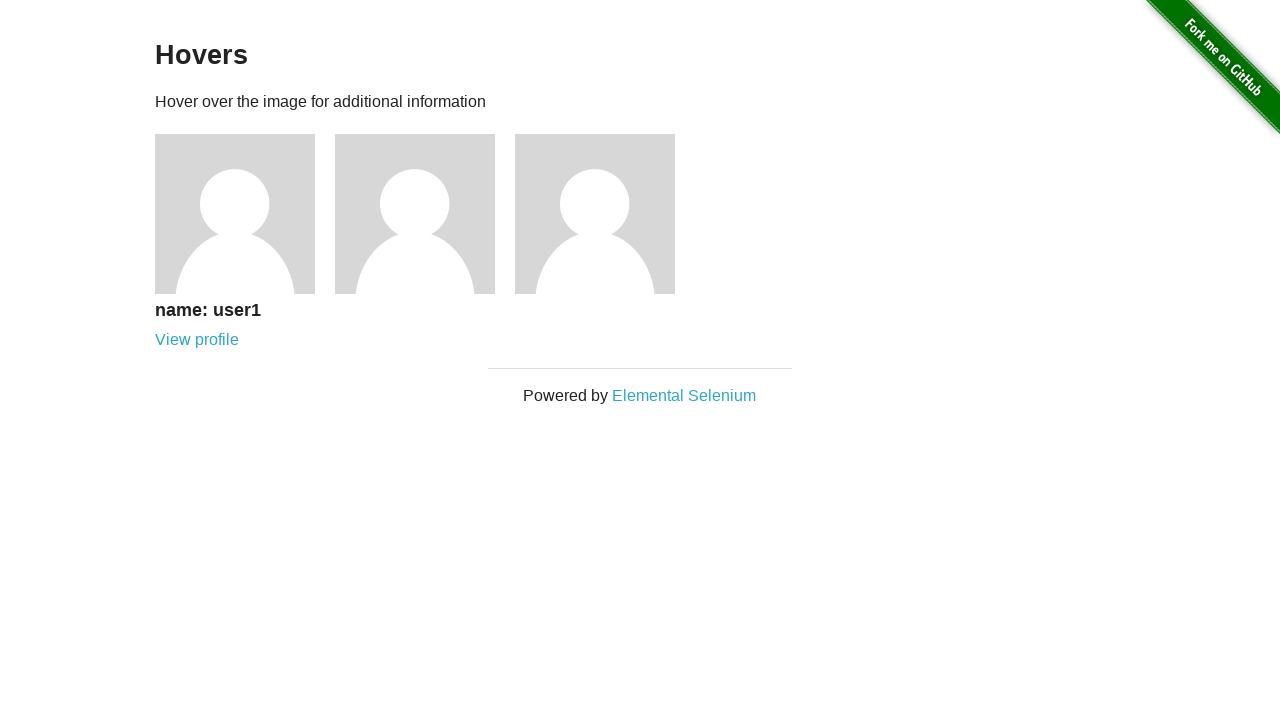

Located the caption element of the first figure
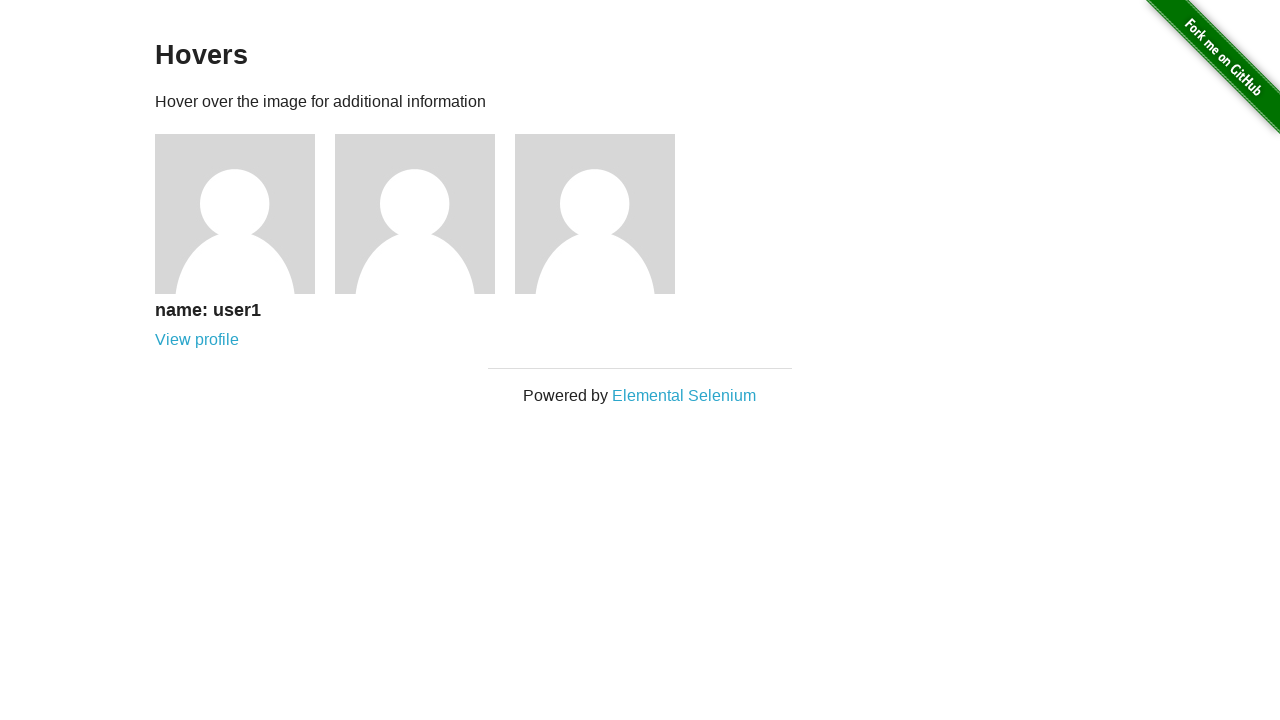

Verified that 'user1' is displayed in the caption
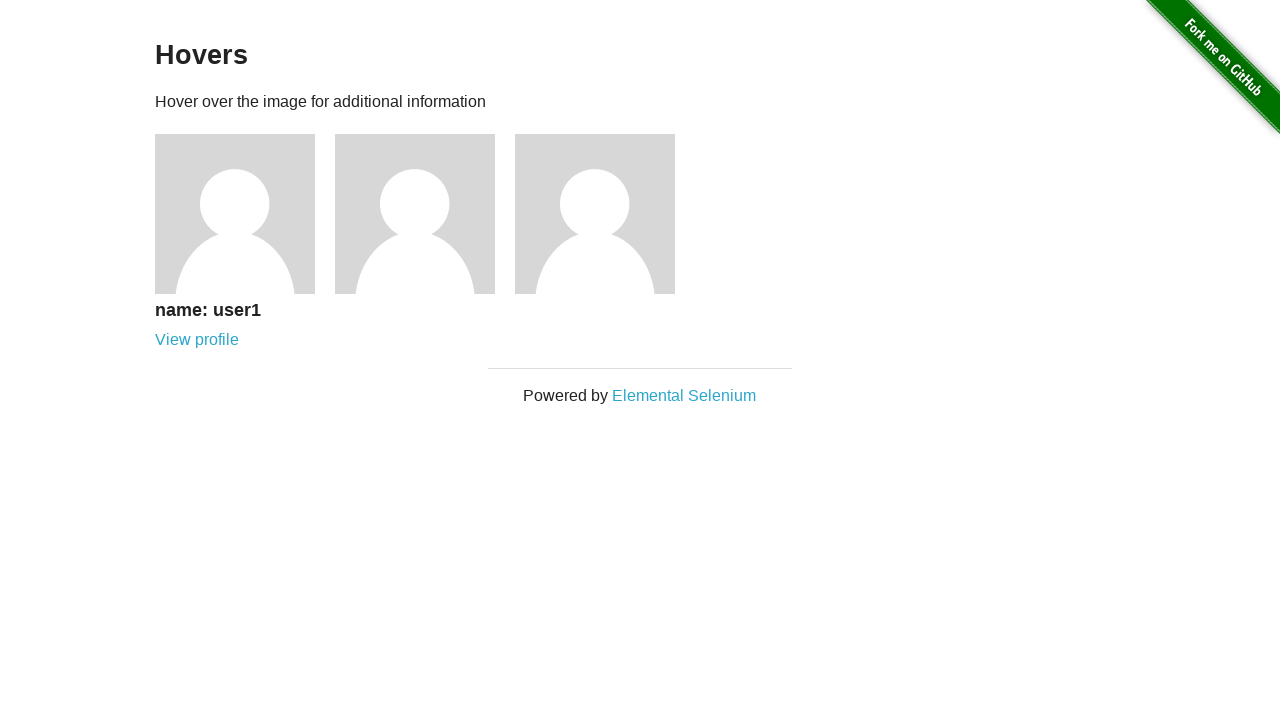

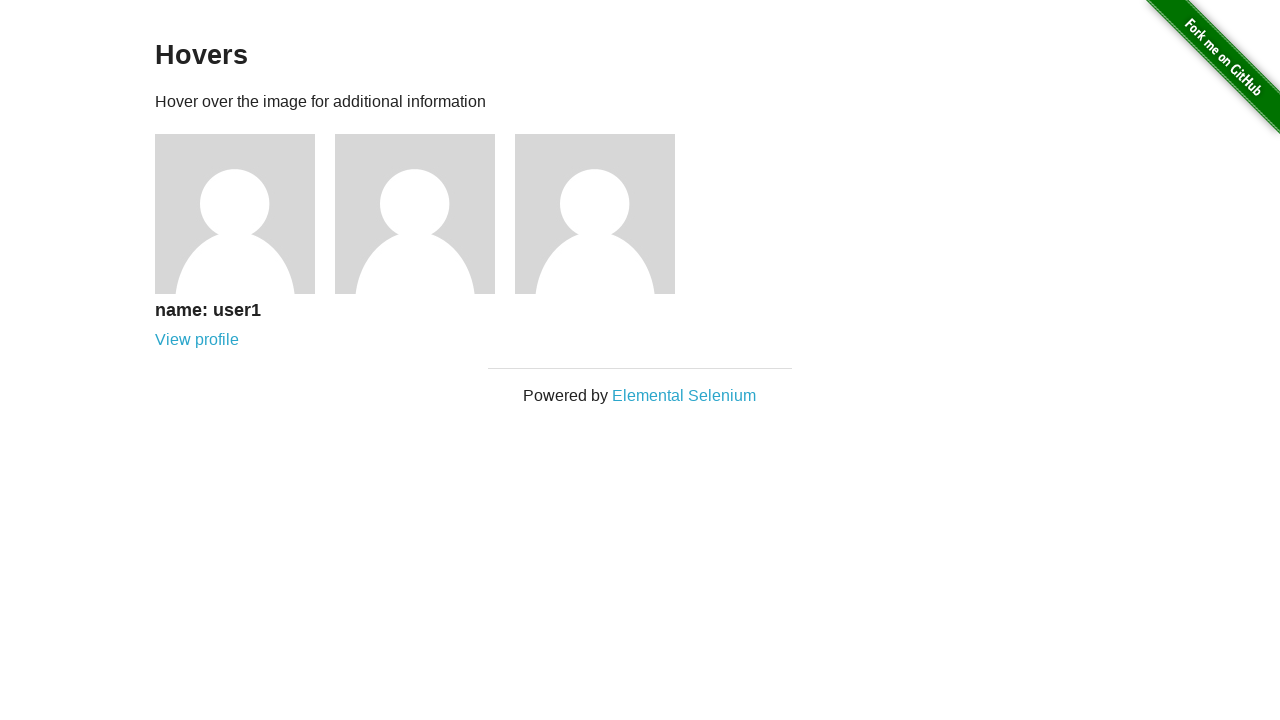